Tests dismissing a JavaScript confirm dialog by clicking the second button, dismissing the alert, and verifying the result message does not contain "successfuly".

Starting URL: https://testcenter.techproeducation.com/index.php?page=javascript-alerts

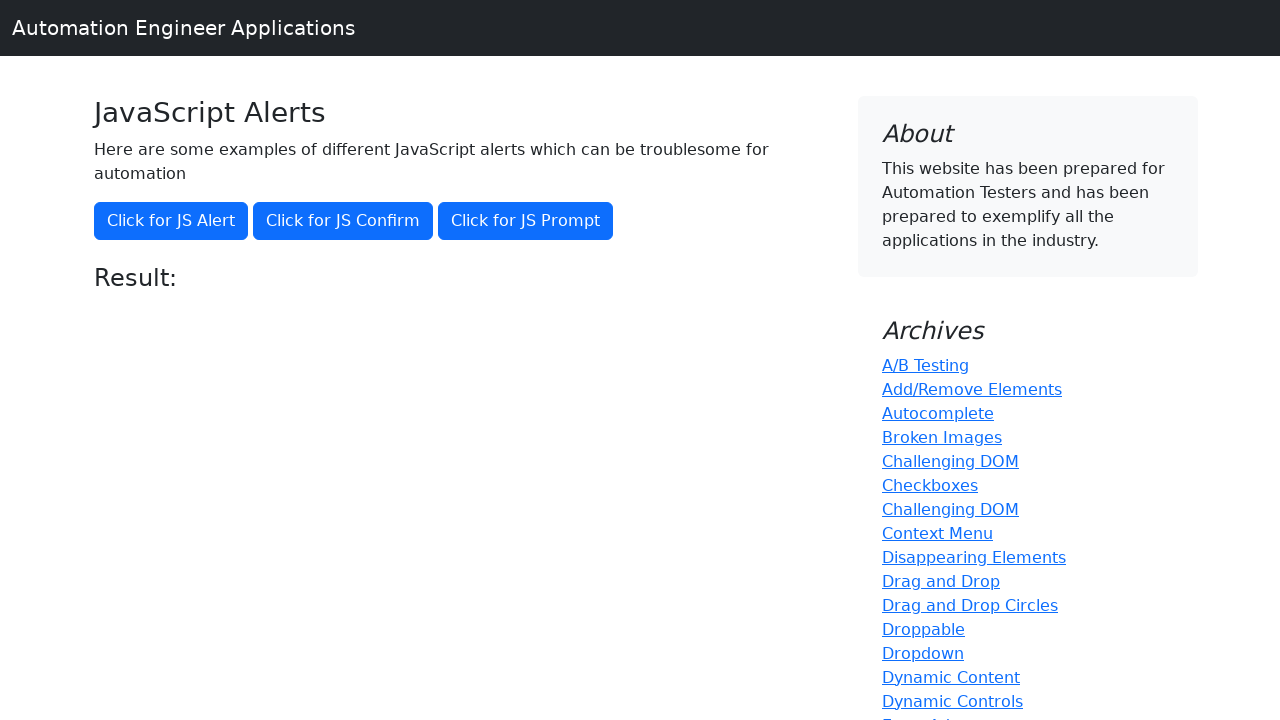

Set up dialog handler to dismiss the confirm dialog
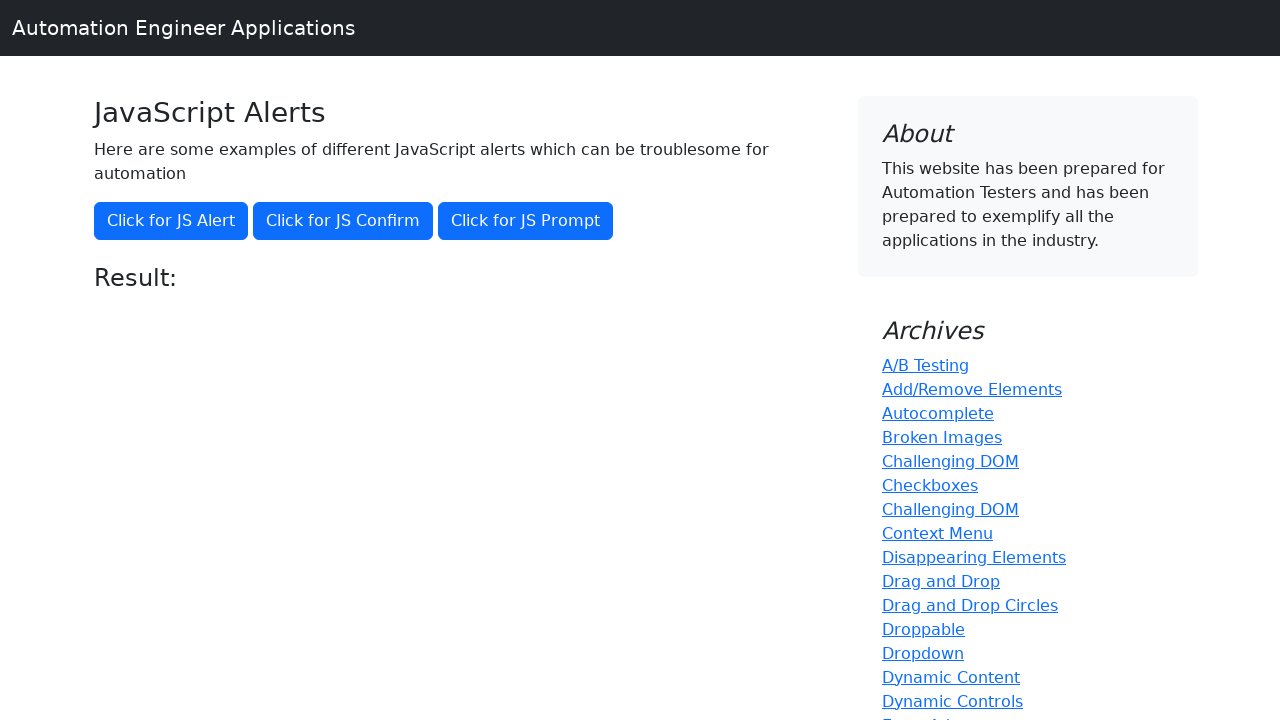

Clicked the JS Confirm button at (343, 221) on xpath=//button[text()='Click for JS Confirm']
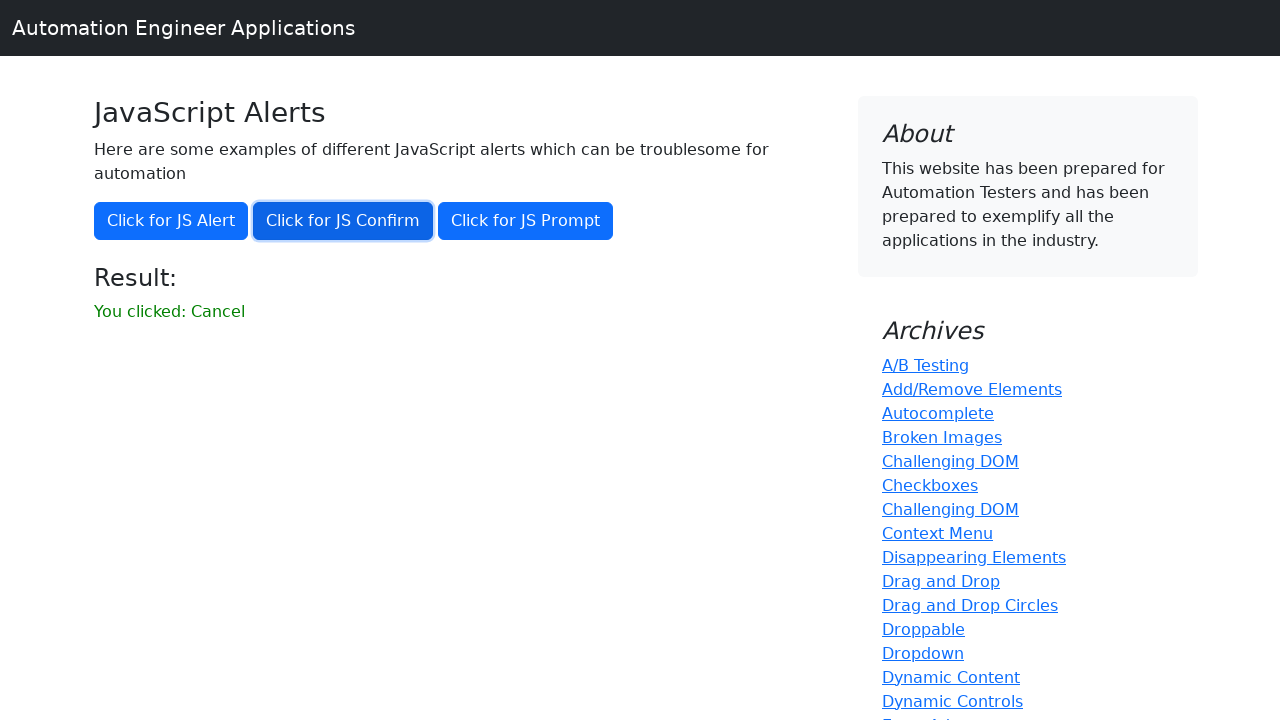

Waited for result message to appear
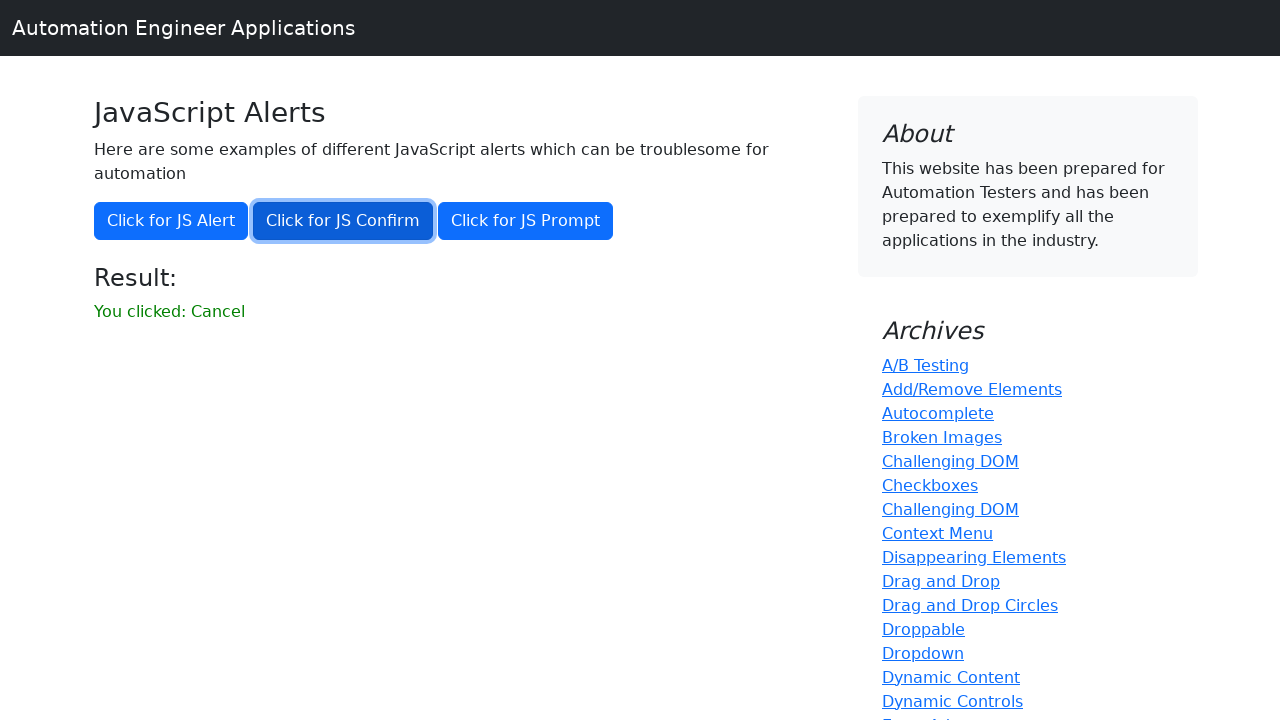

Retrieved result text: 'You clicked: Cancel'
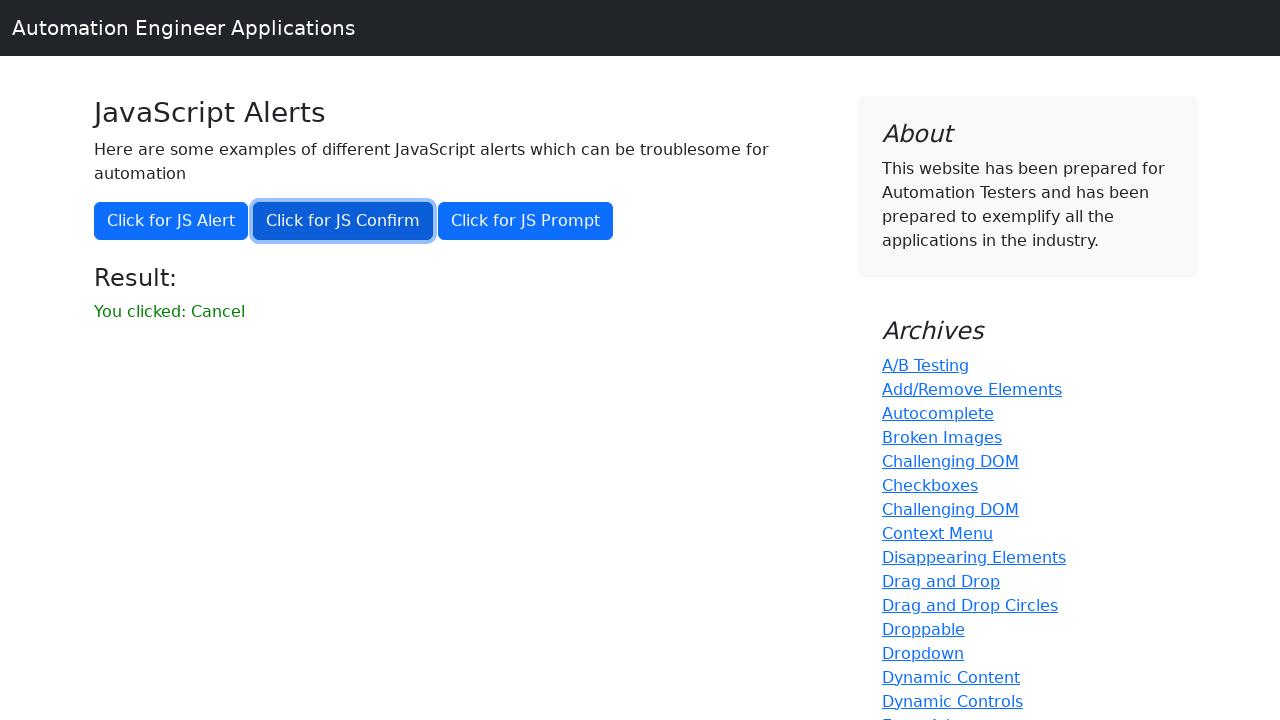

Verified result message does not contain 'successfuly'
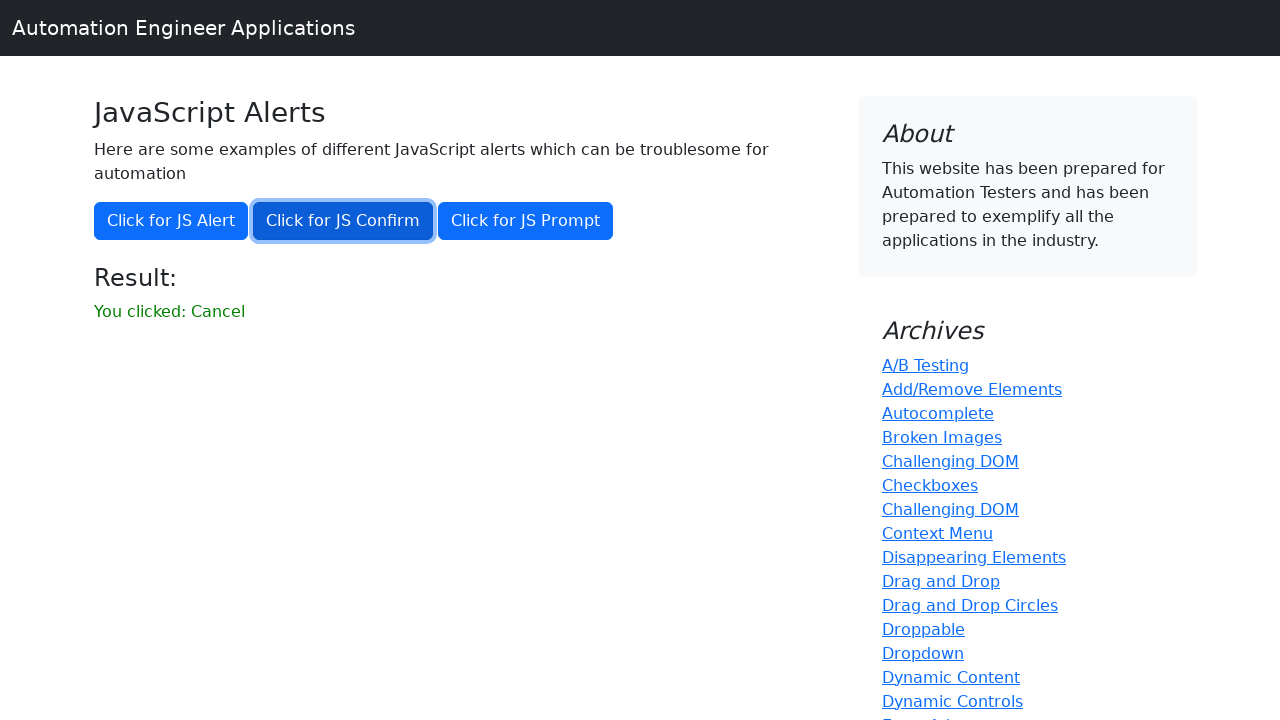

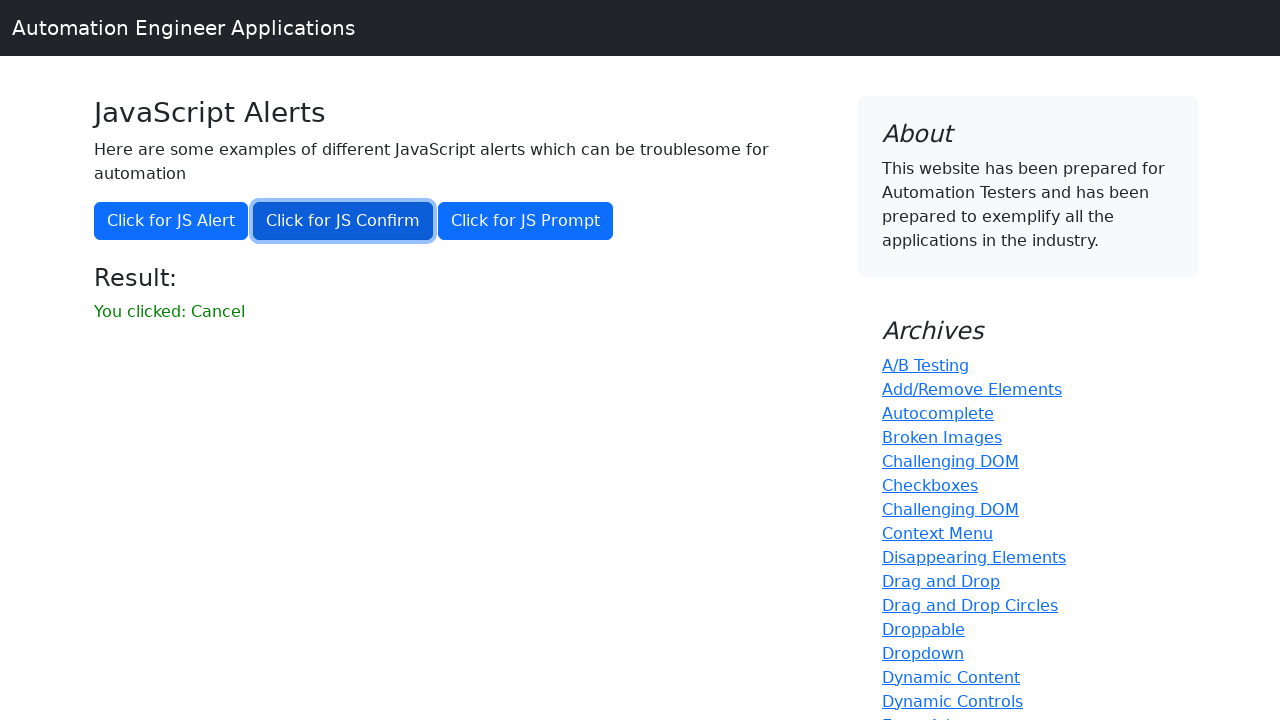